Tests basic UI elements on automationbykrishna.com by navigating to the basic elements page, selecting a radio button, and checking a checkbox to verify they respond correctly to user interaction.

Starting URL: http://automationbykrishna.com/

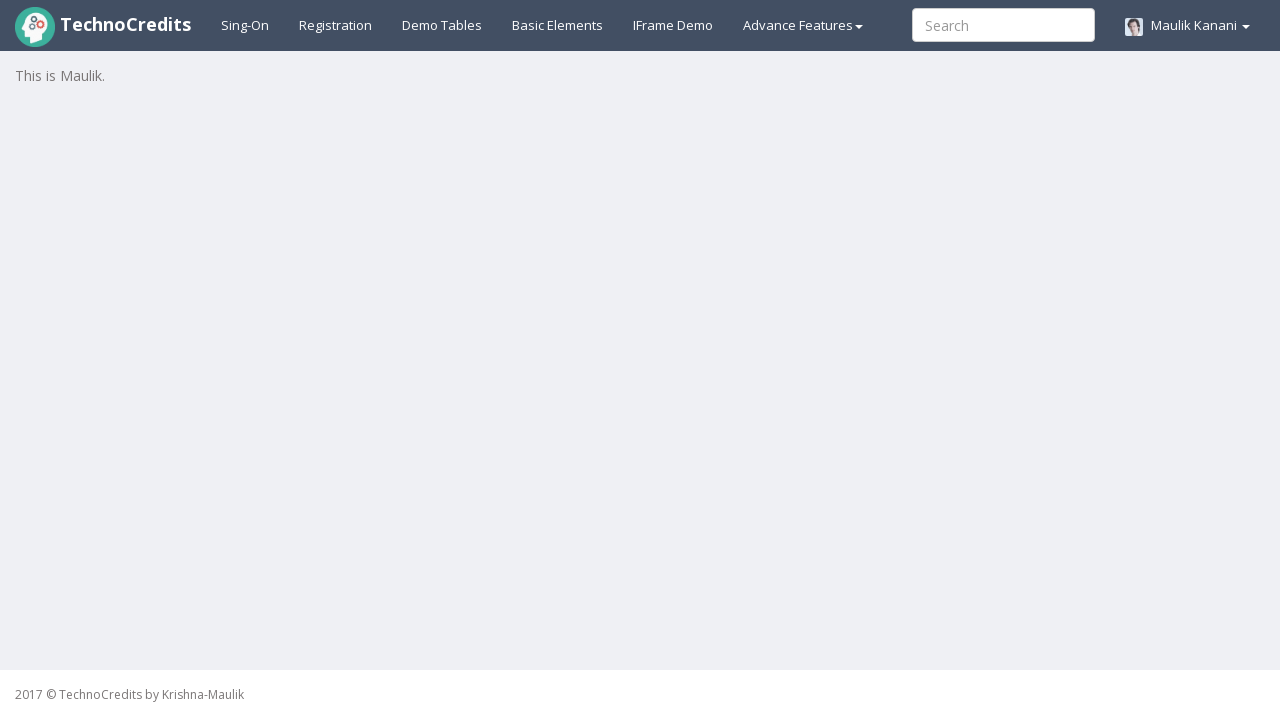

Clicked on basic elements link at (558, 25) on #basicelements
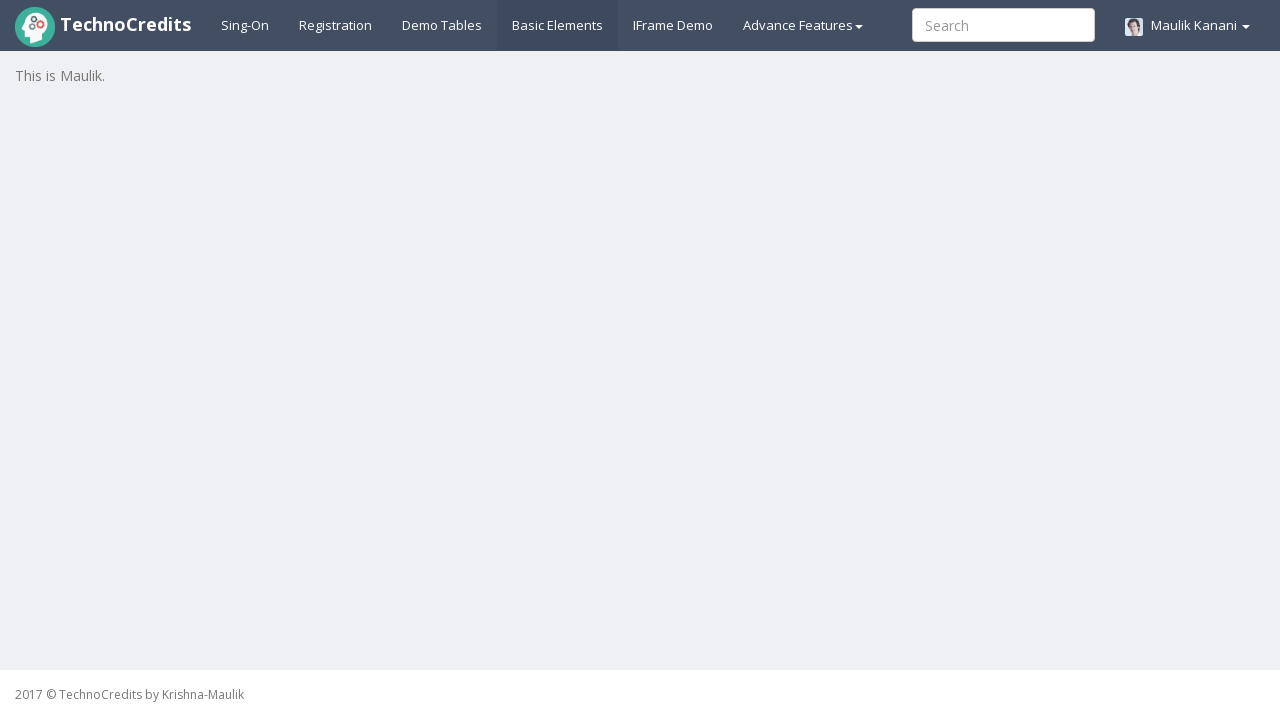

Waited for radio button 2 to load
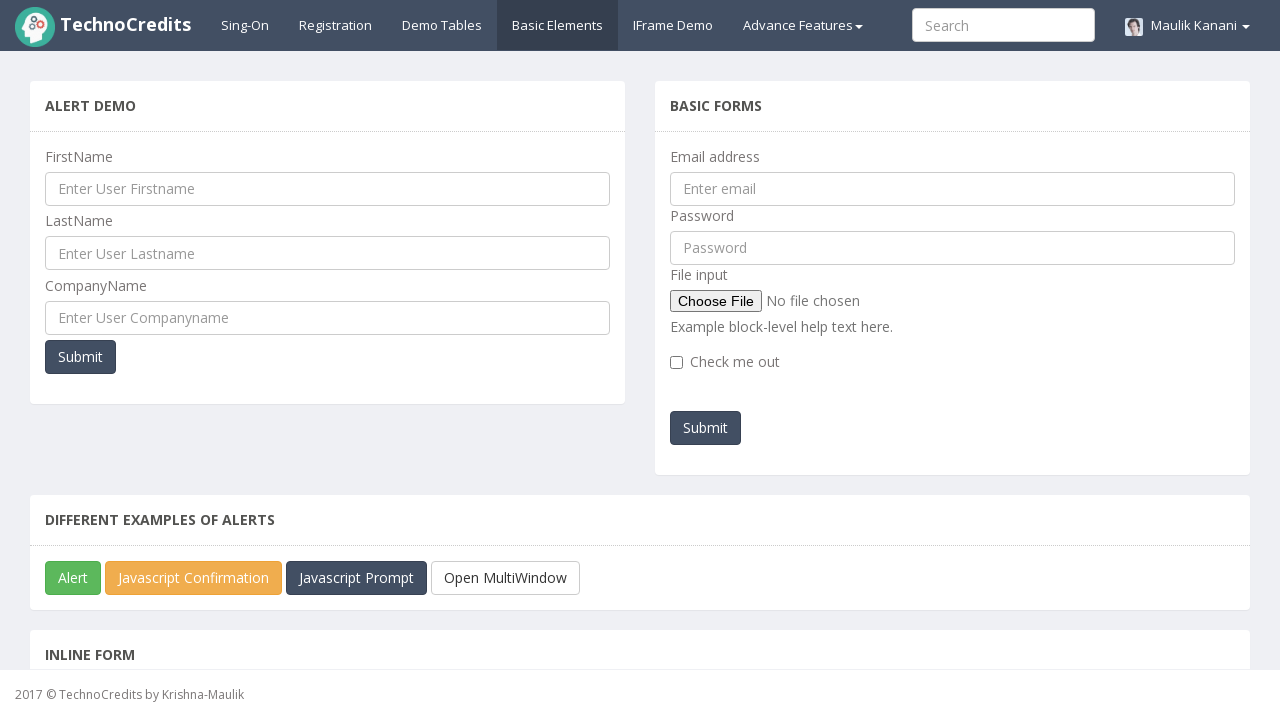

Clicked on radio button 2 at (255, 361) on #optionsRadios2
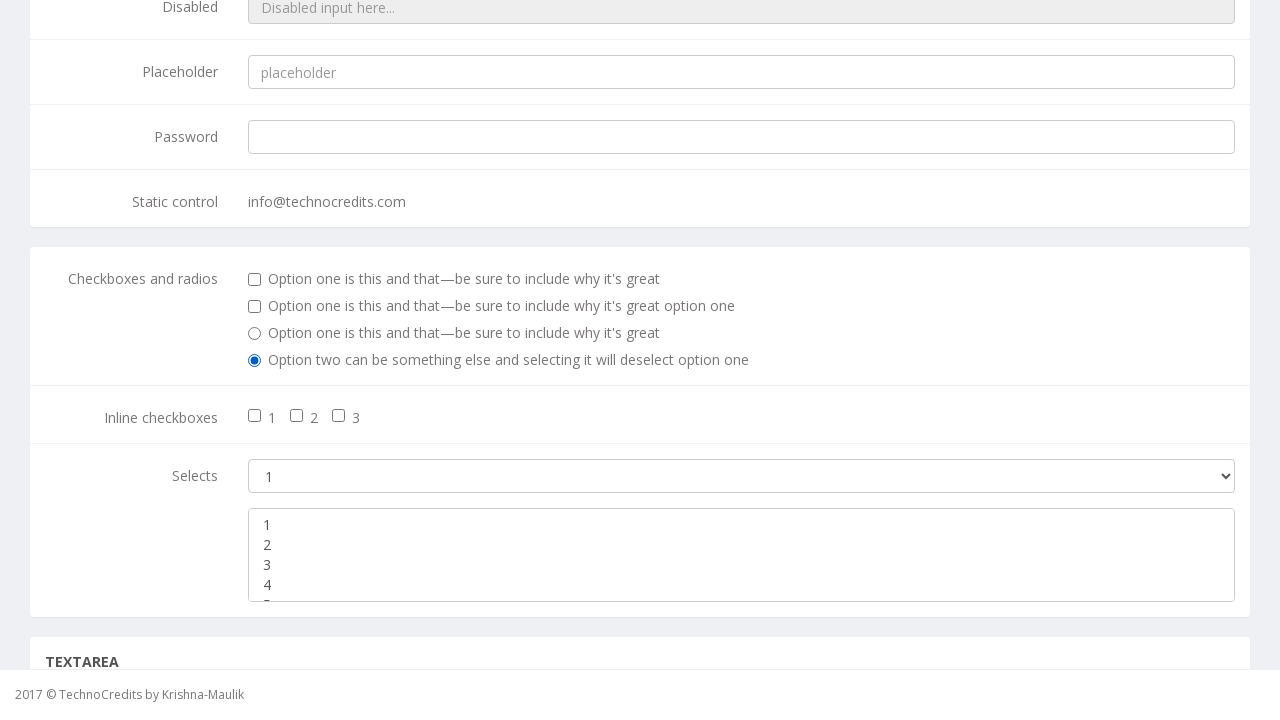

Located radio button 2 element
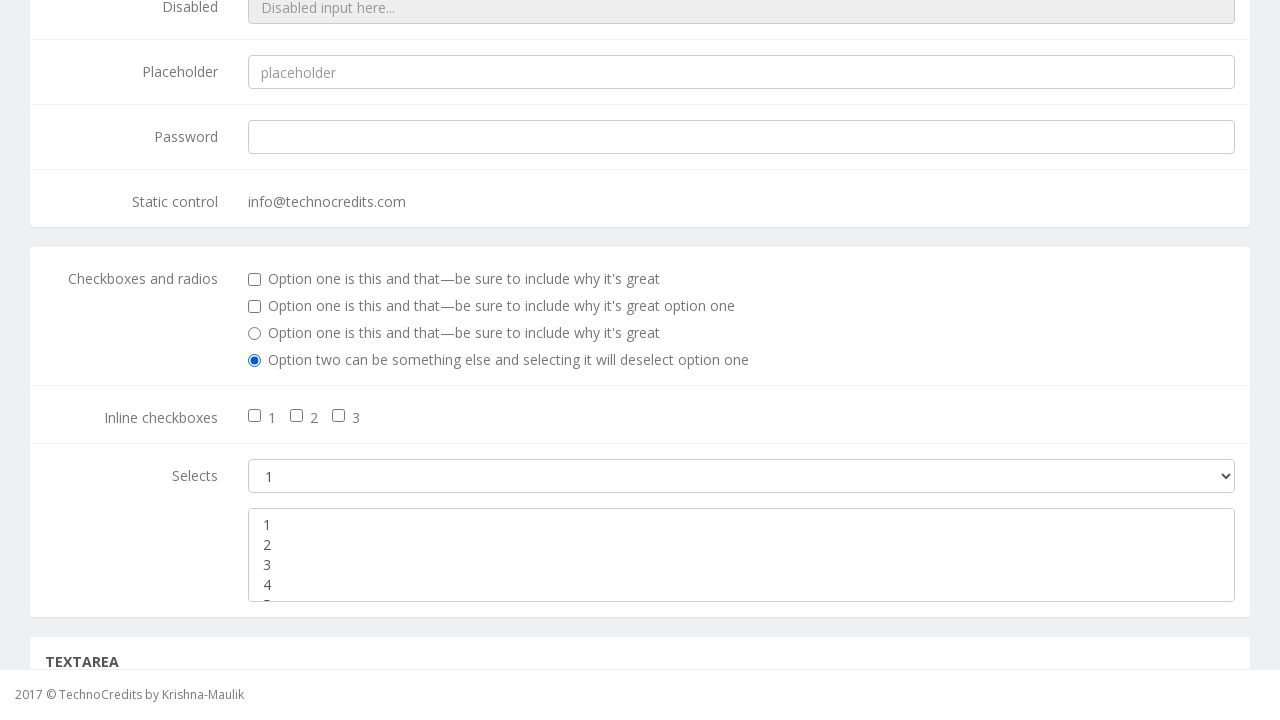

Verified radio button 2 is checked
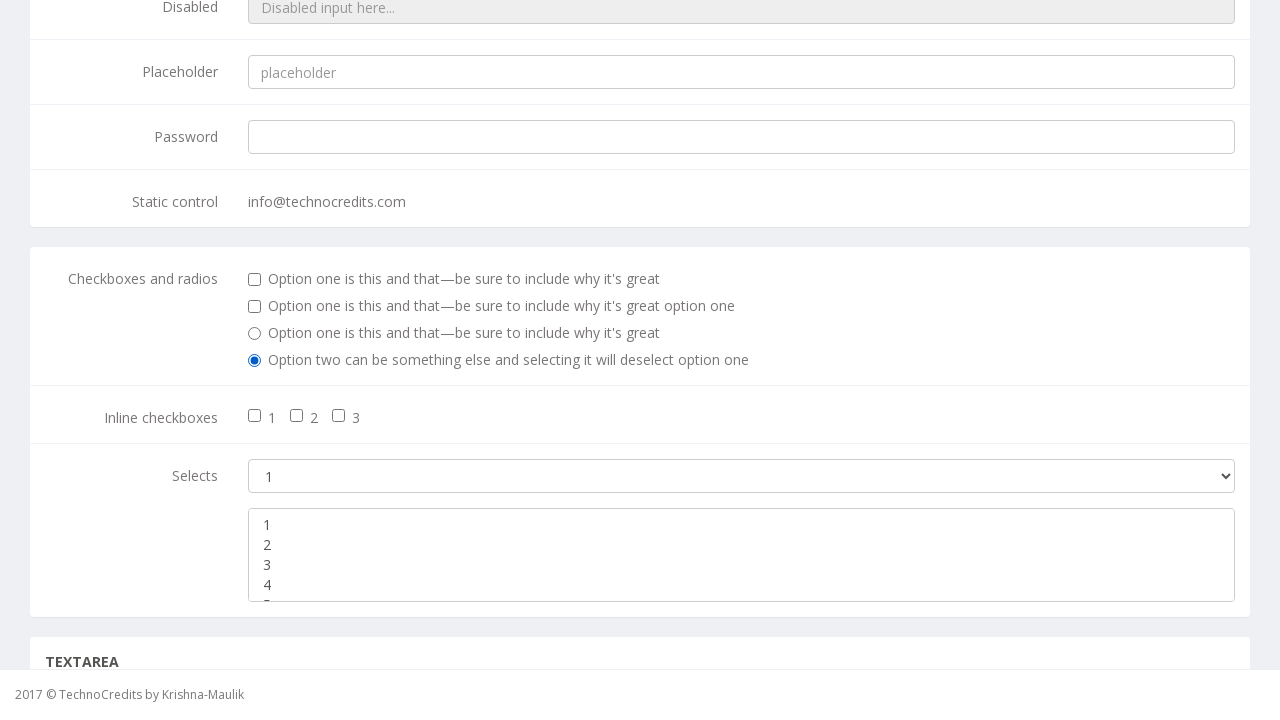

Clicked on checkbox 2 at (297, 416) on #inlineCheckbox2
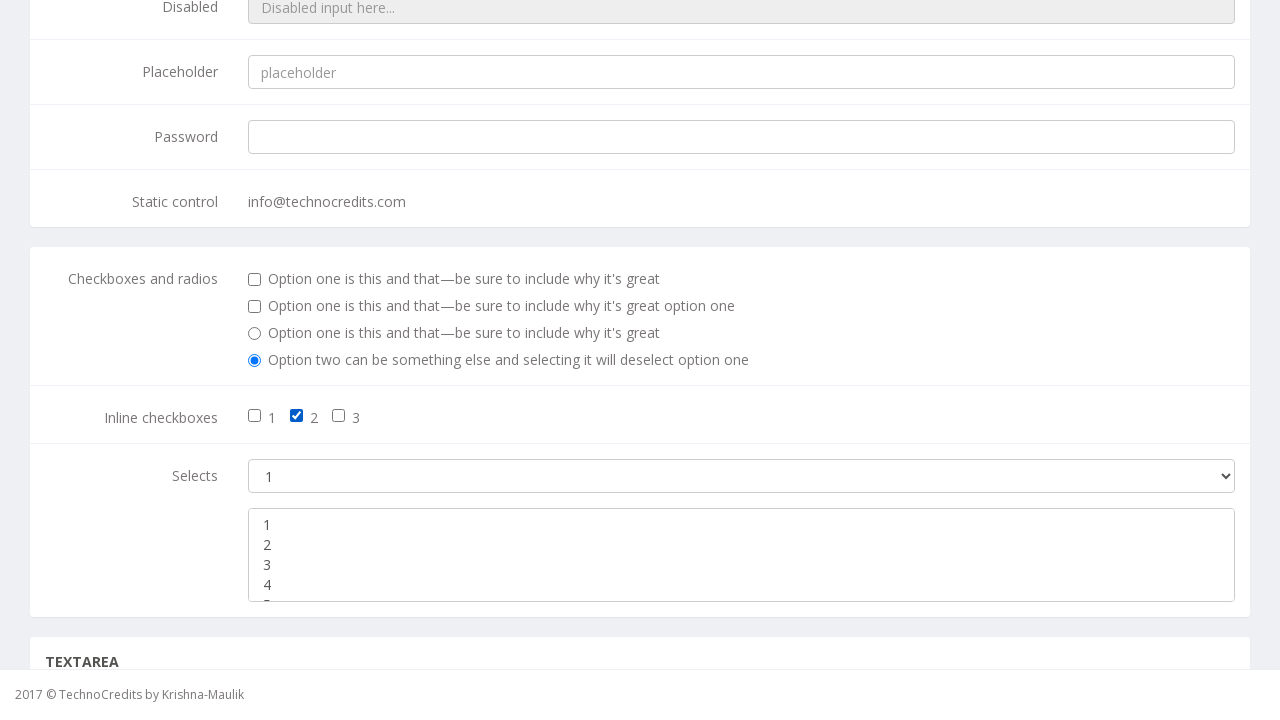

Located checkbox 2 element
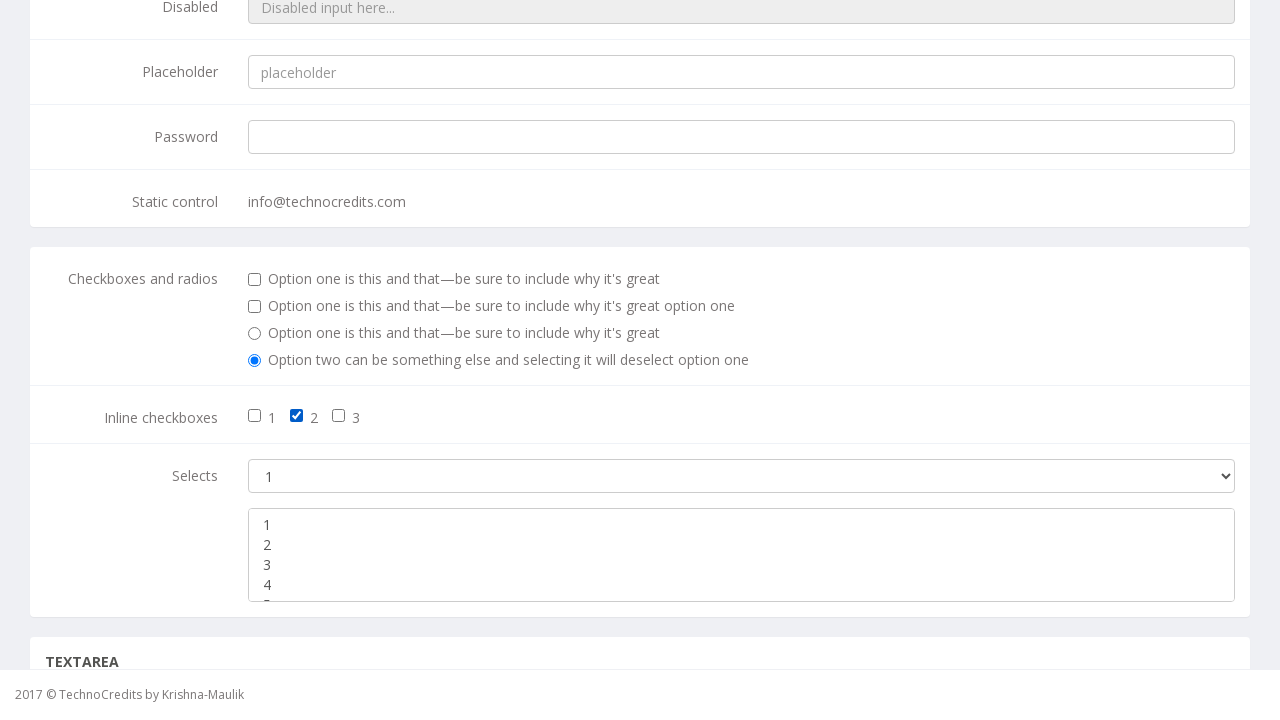

Verified checkbox 2 is checked
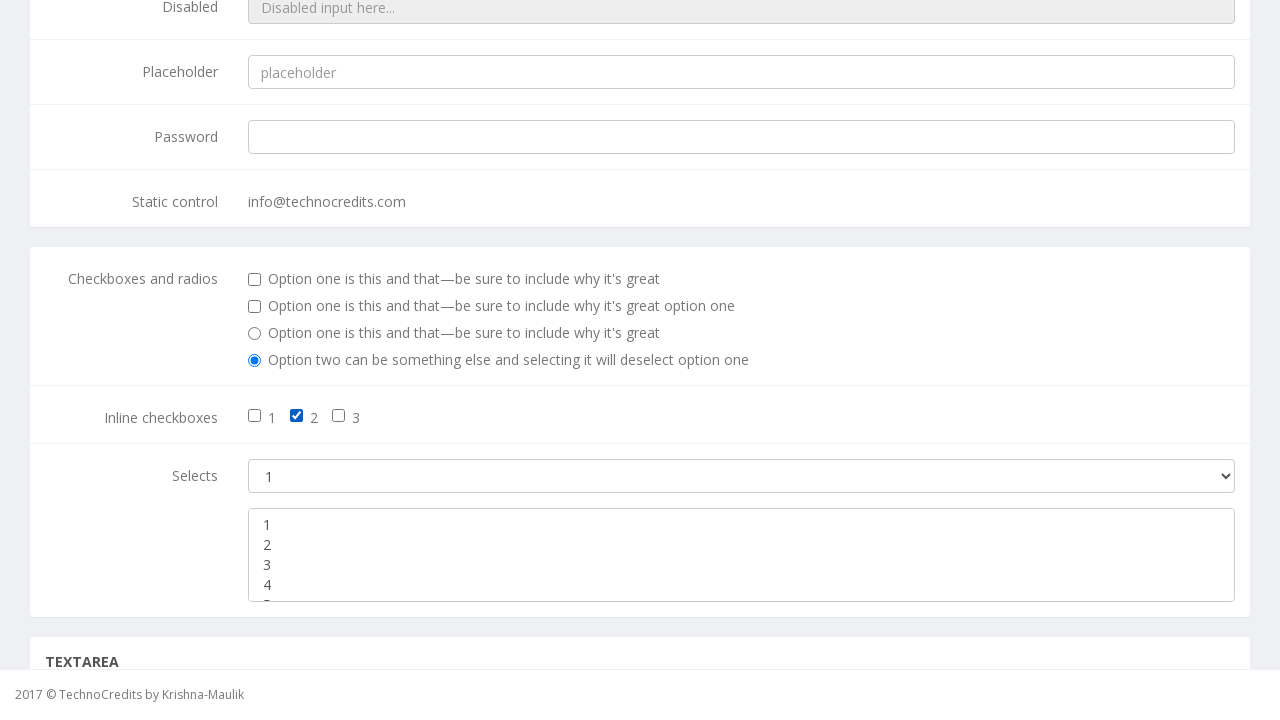

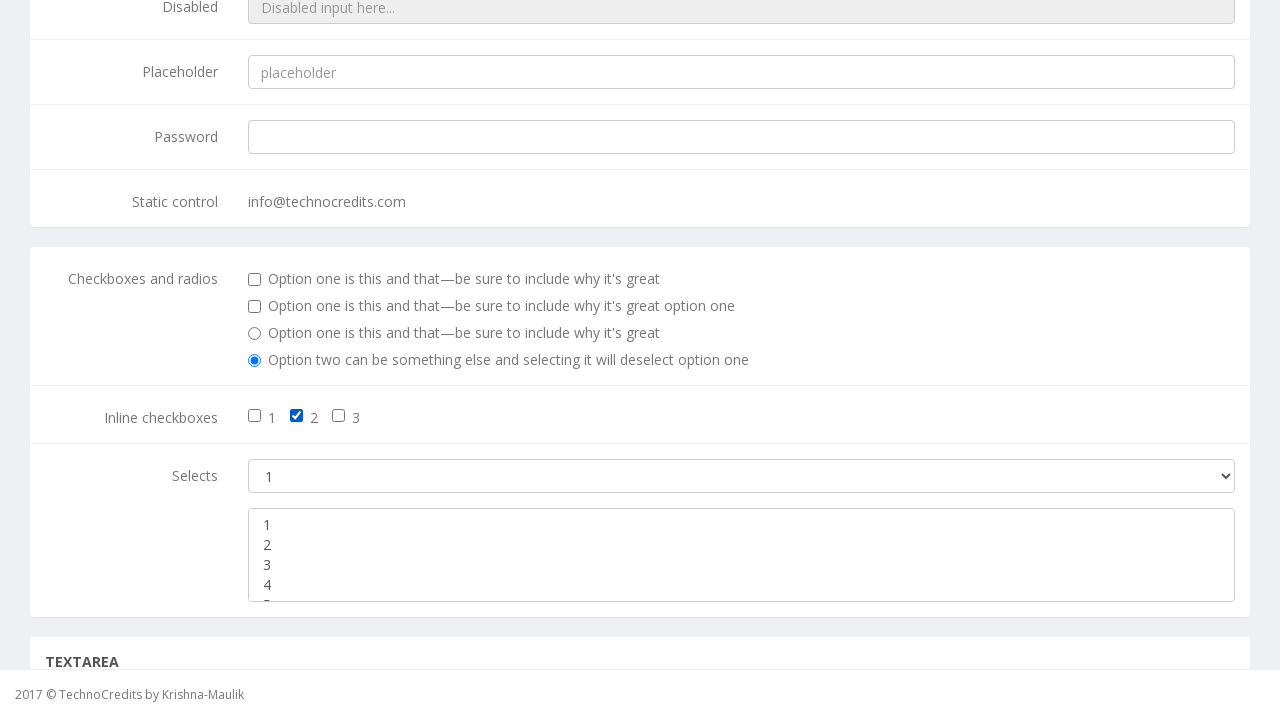